Searches for "Macbook Air" product in the OpenCart store and verifies search results are displayed

Starting URL: http://opencart.abstracta.us/

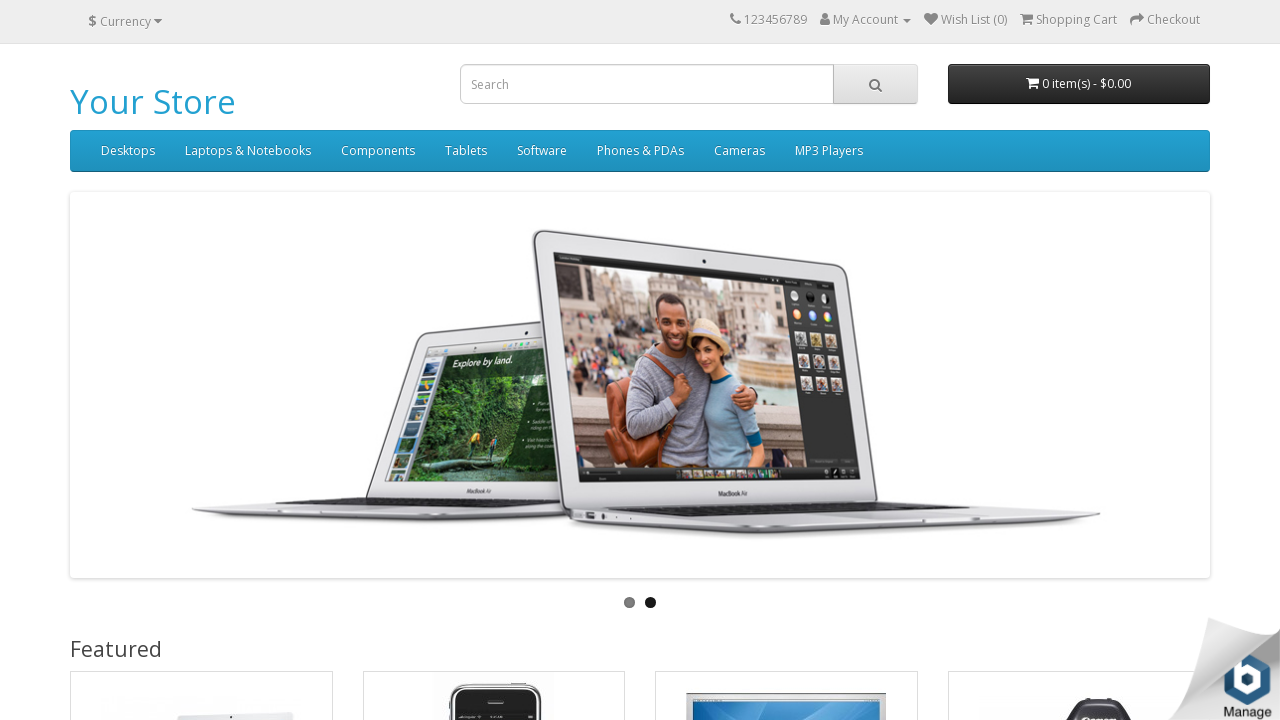

Filled search field with 'Macbook Air' on //*[@id='search']/input
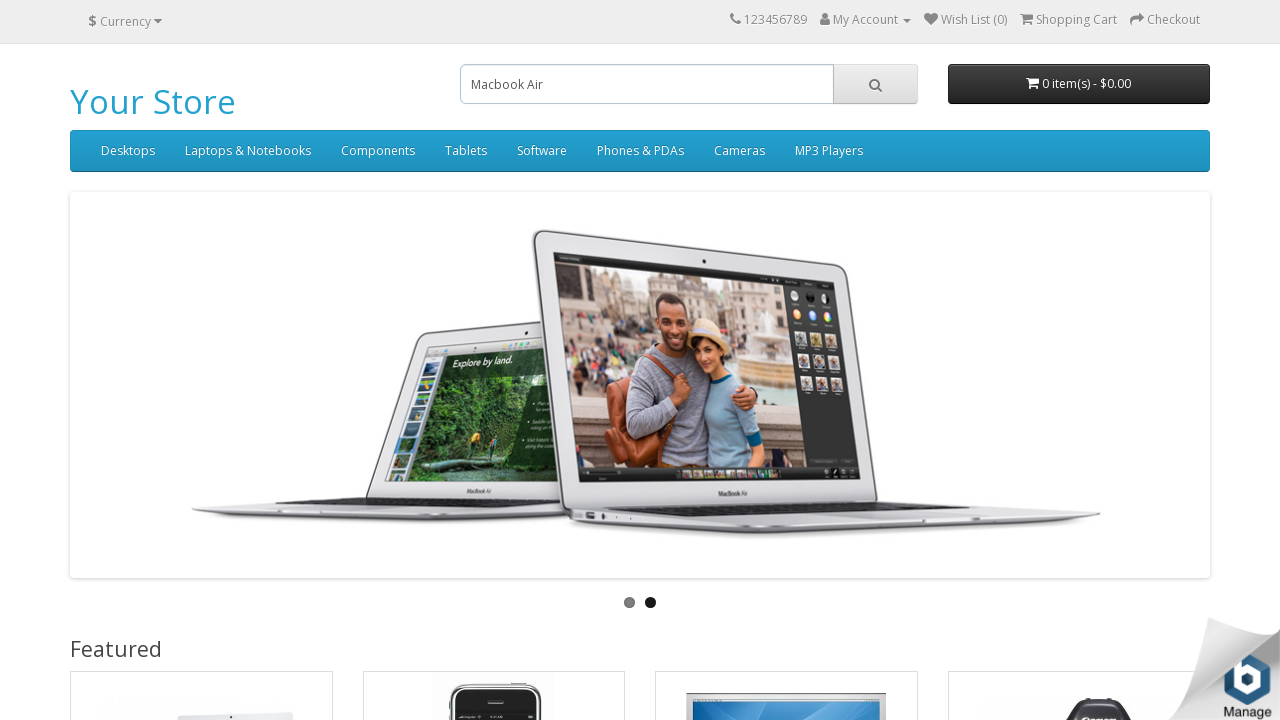

Pressed Enter to submit search query on //*[@id='search']/input
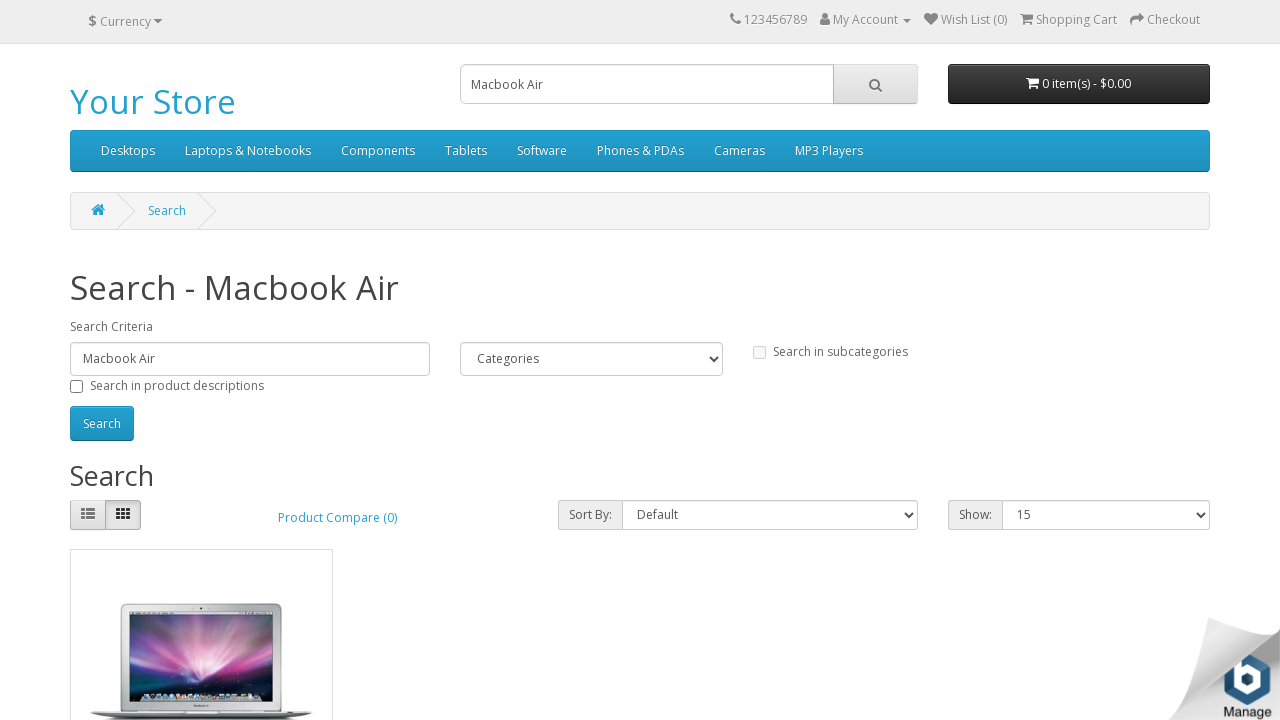

Search results loaded - product image element is visible
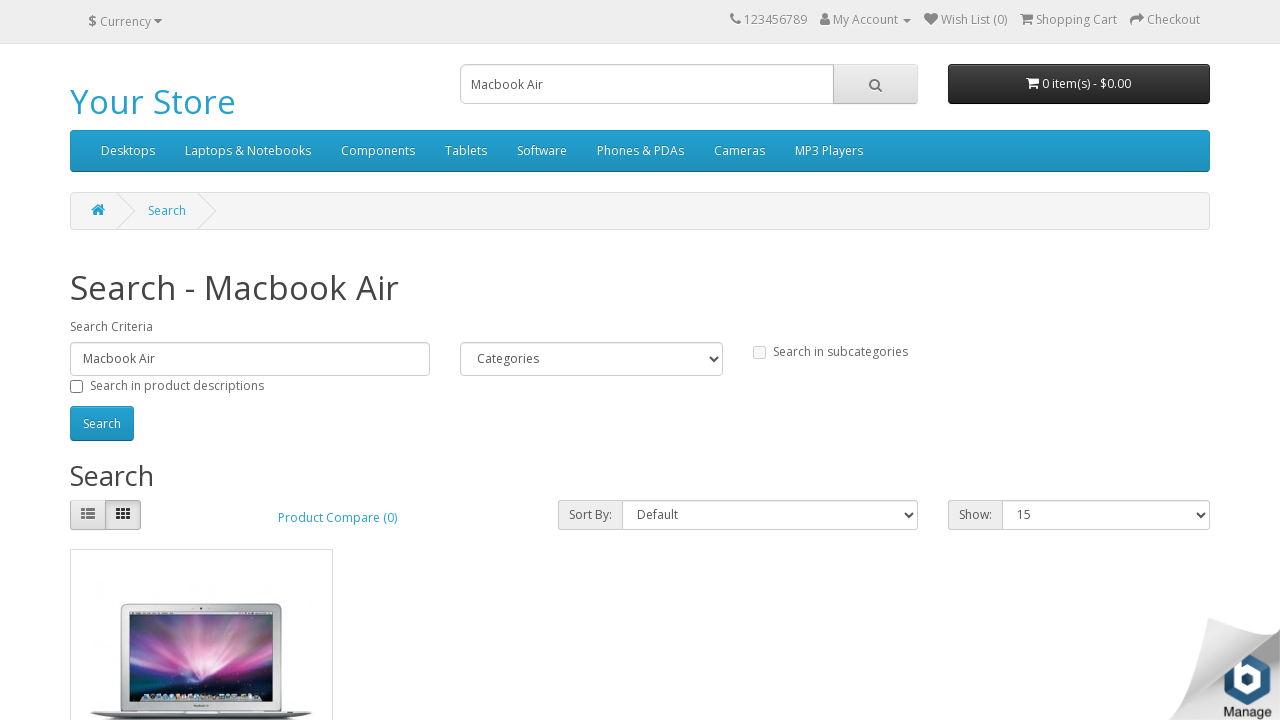

Verified search result product image is visible
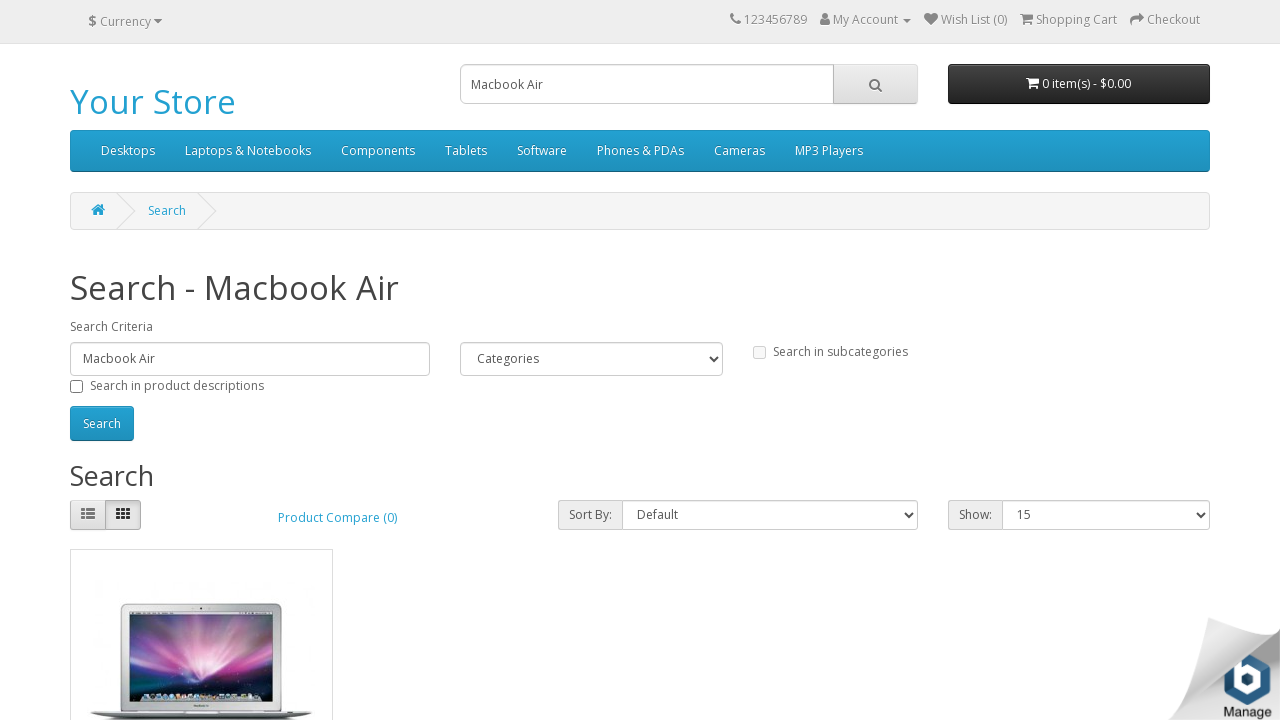

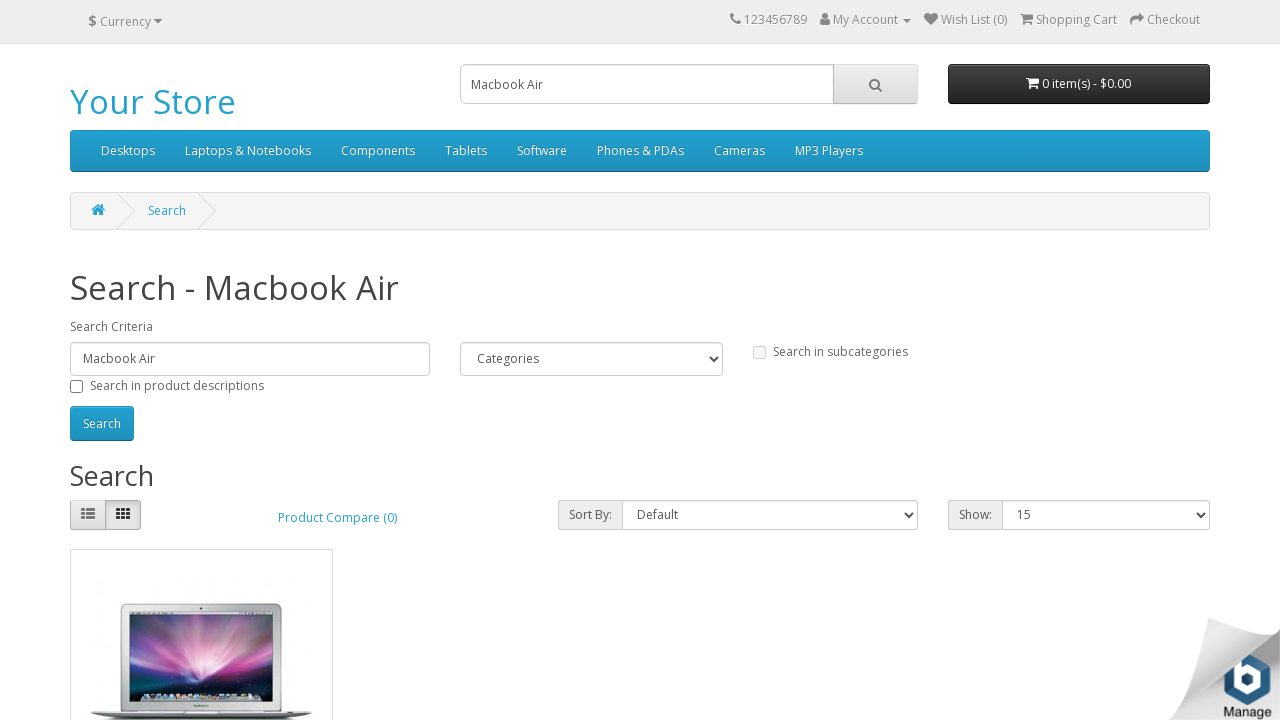